Tests opening a new browser window/tab by clicking a button, verifies the new window URL, then closes it and confirms return to the original page.

Starting URL: https://rahulshettyacademy.com/AutomationPractice/

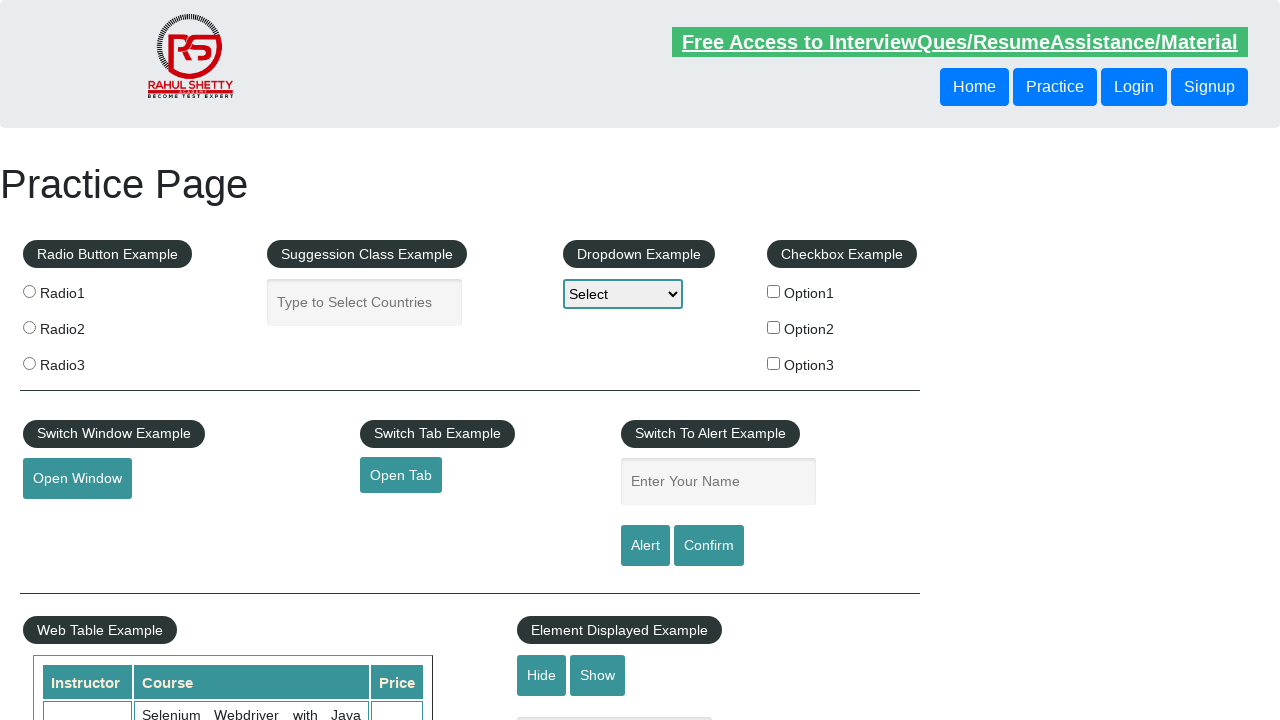

Navigated to https://rahulshettyacademy.com/AutomationPractice/
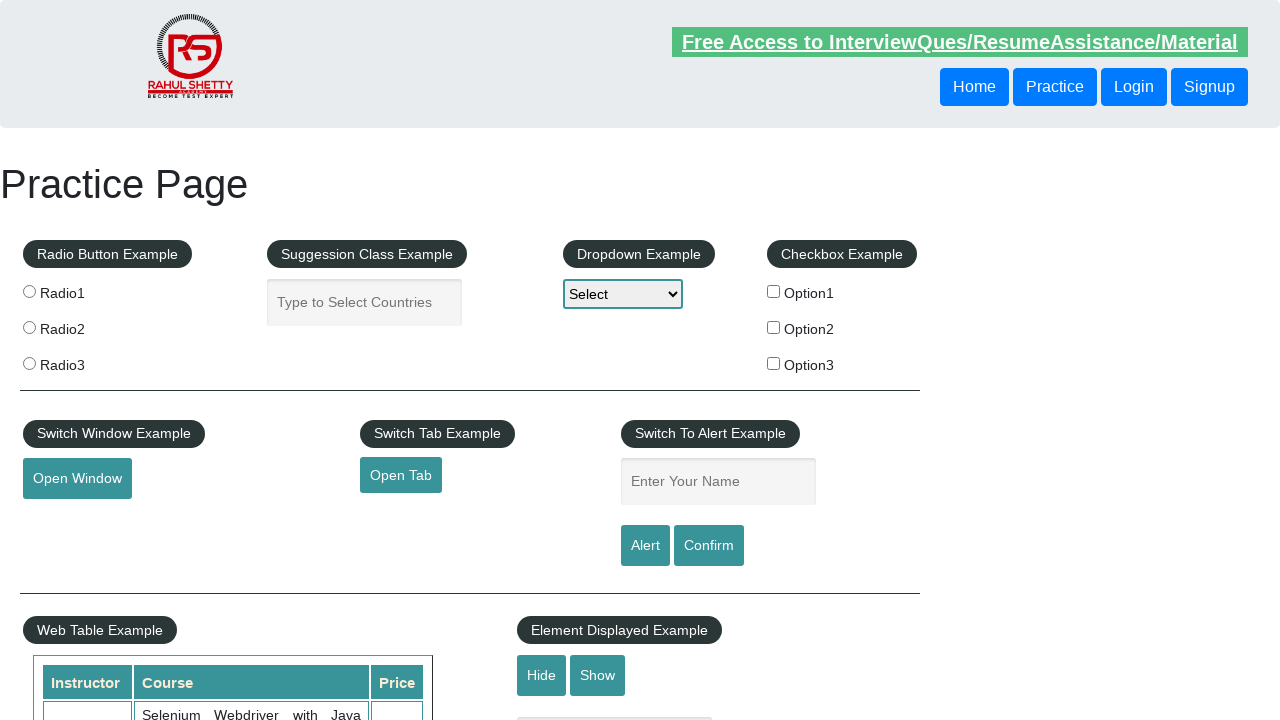

Located the open window button
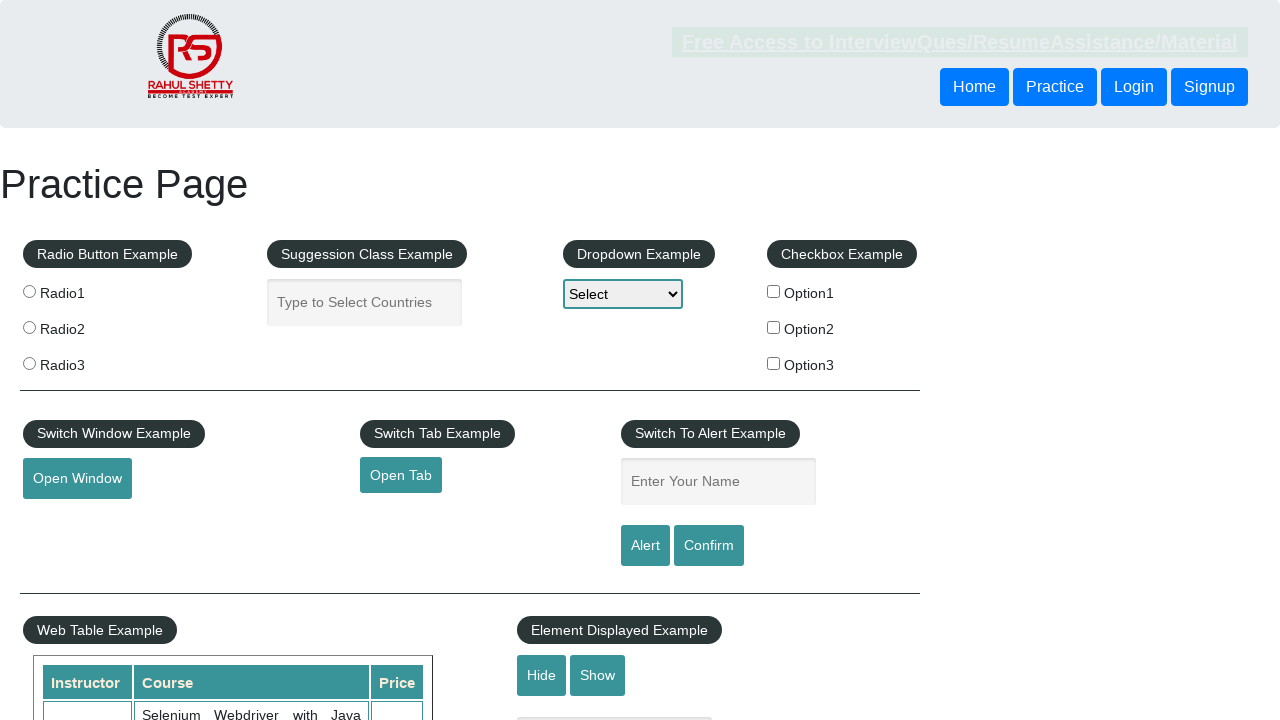

Clicked open window button to trigger new window at (77, 479) on #openwindow
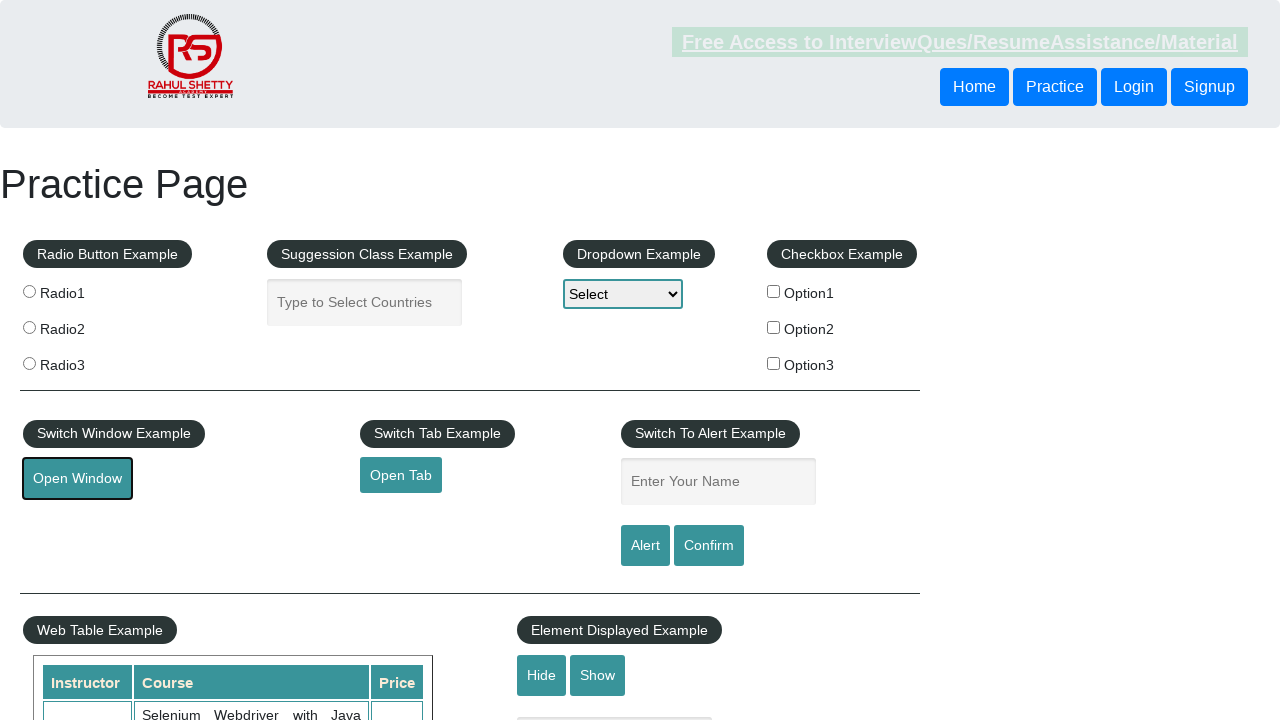

New window/tab opened and captured
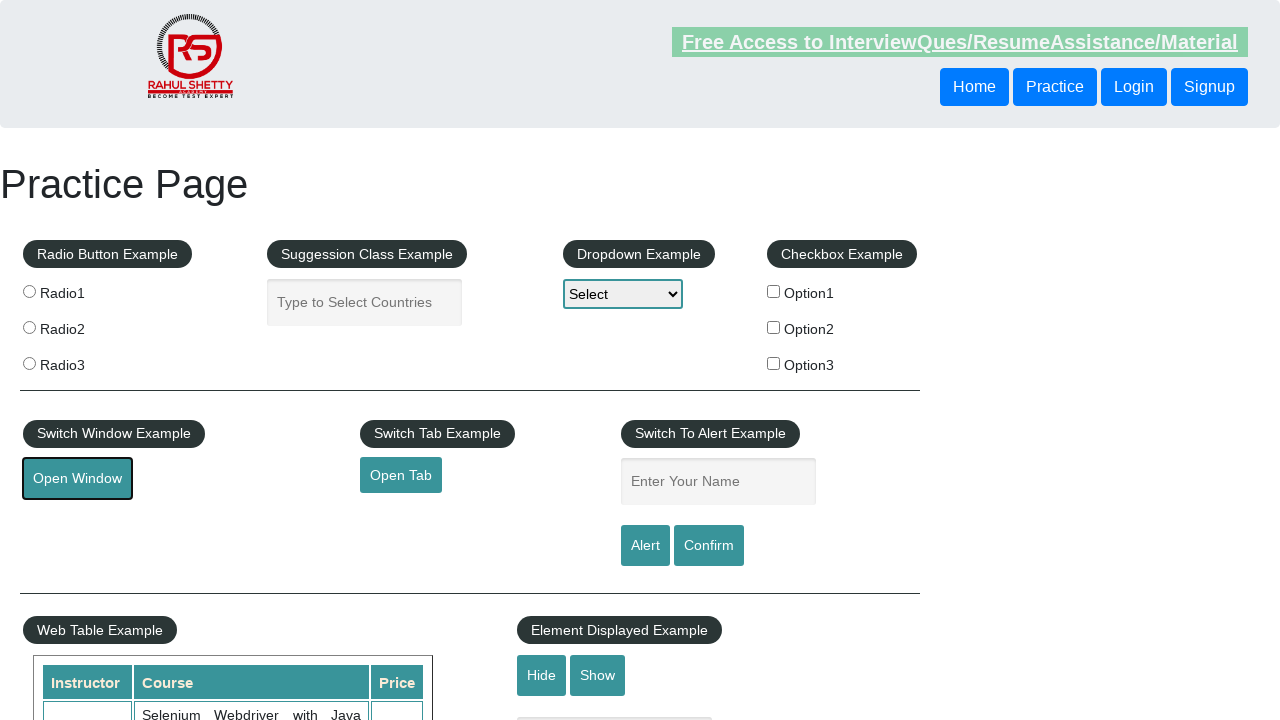

New window finished loading (networkidle state reached)
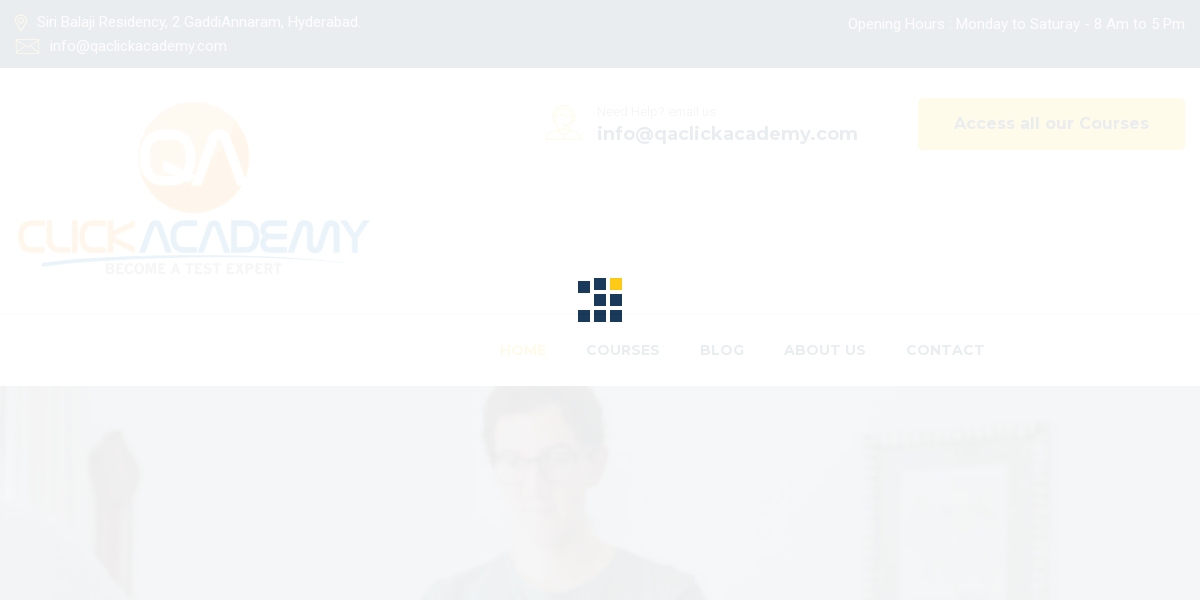

Verified new window URL contains 'qaclickacademy'
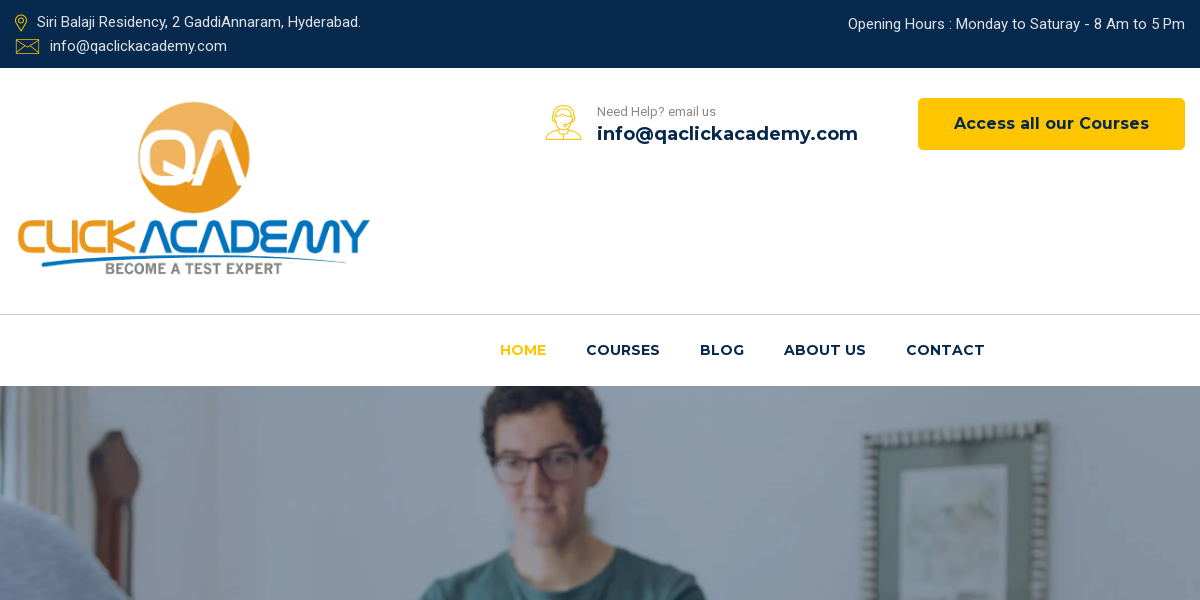

Closed the new window/tab
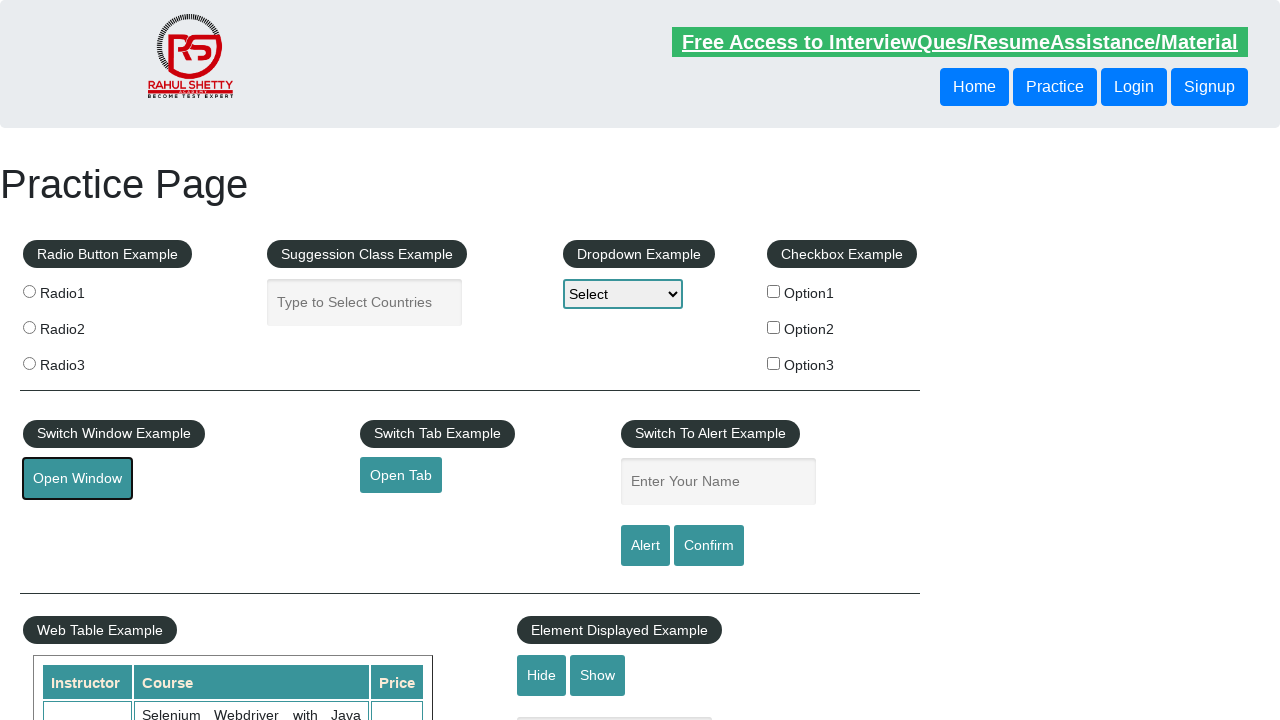

Verified return to original page at https://rahulshettyacademy.com/AutomationPractice/
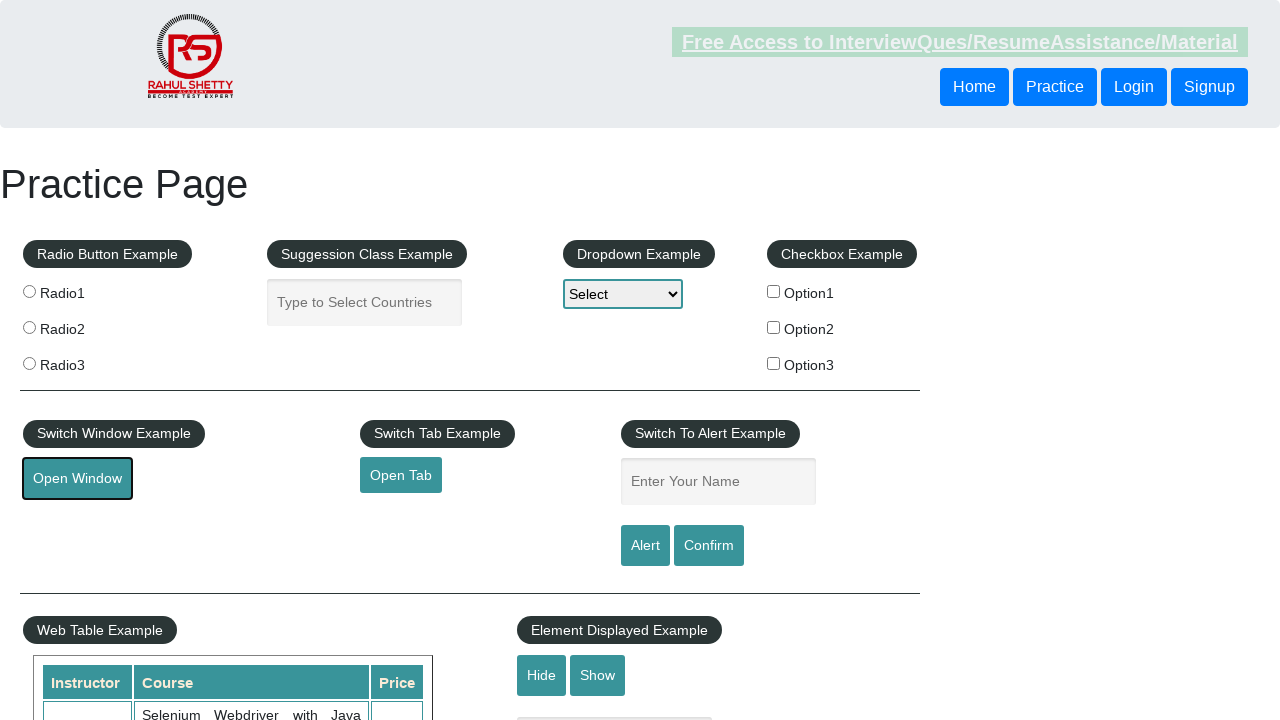

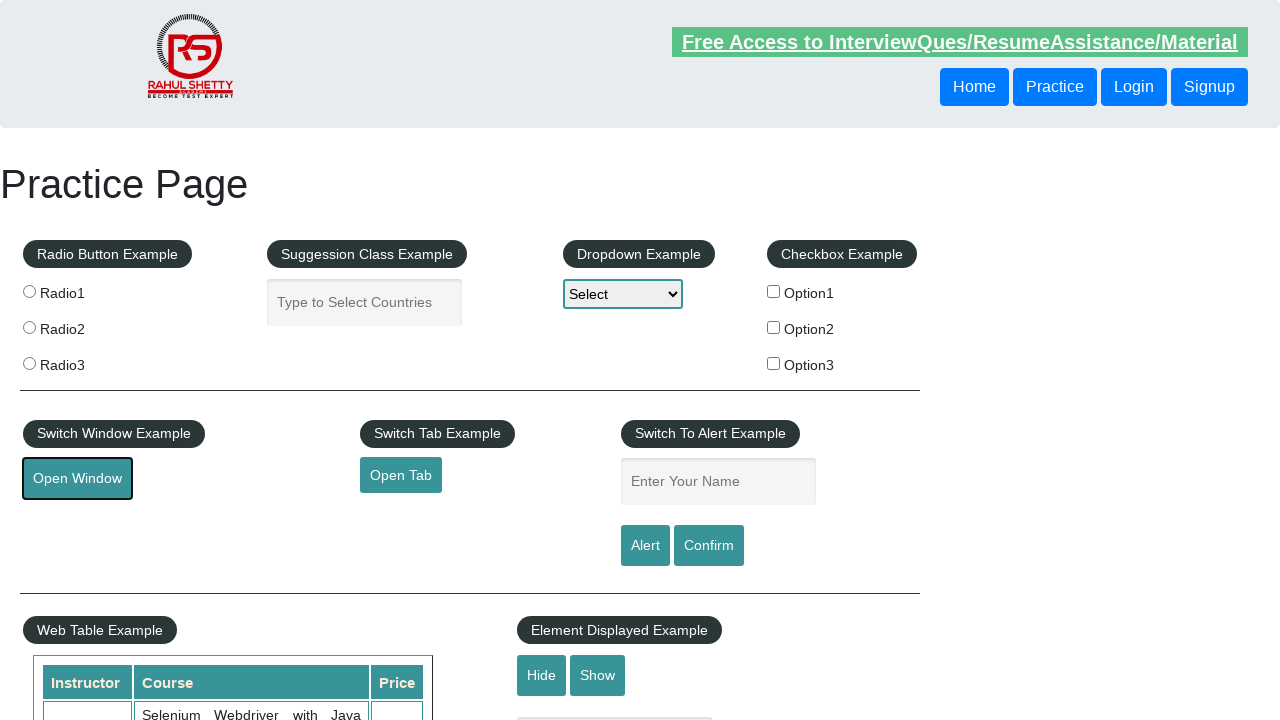